Tests radio button functionality by clicking on "Dr" and "Mrs" radio buttons and verifying their selection states change correctly (selecting one deselects the other).

Starting URL: http://www.roboform.com/filling-test-custom-fields

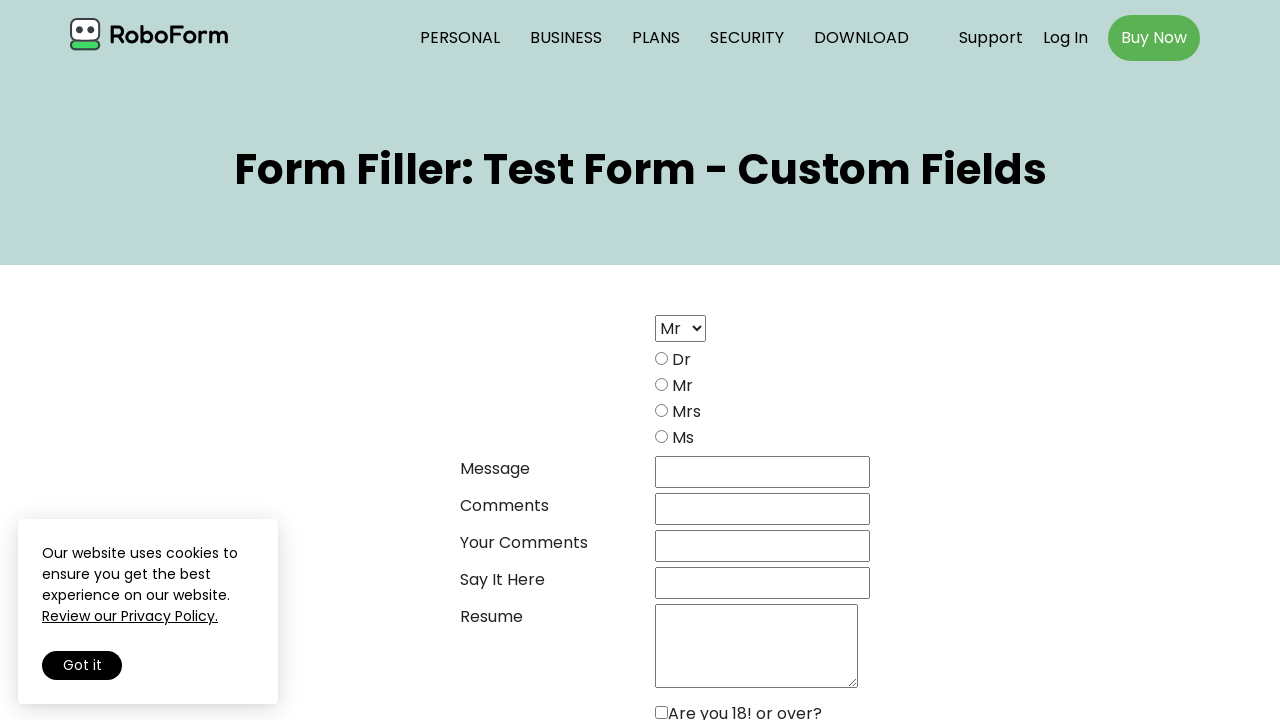

Verified 'Dr' radio button is initially unchecked
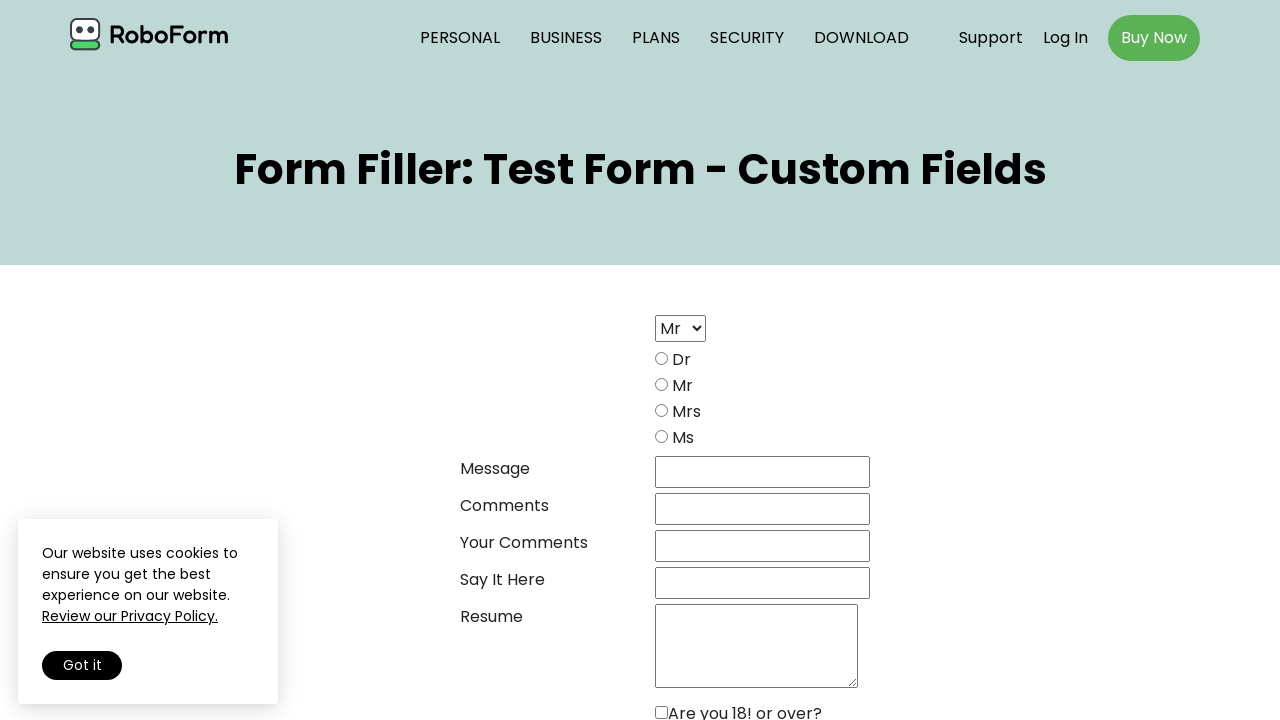

Clicked 'Dr' radio button at (662, 359) on input[value='Dr']
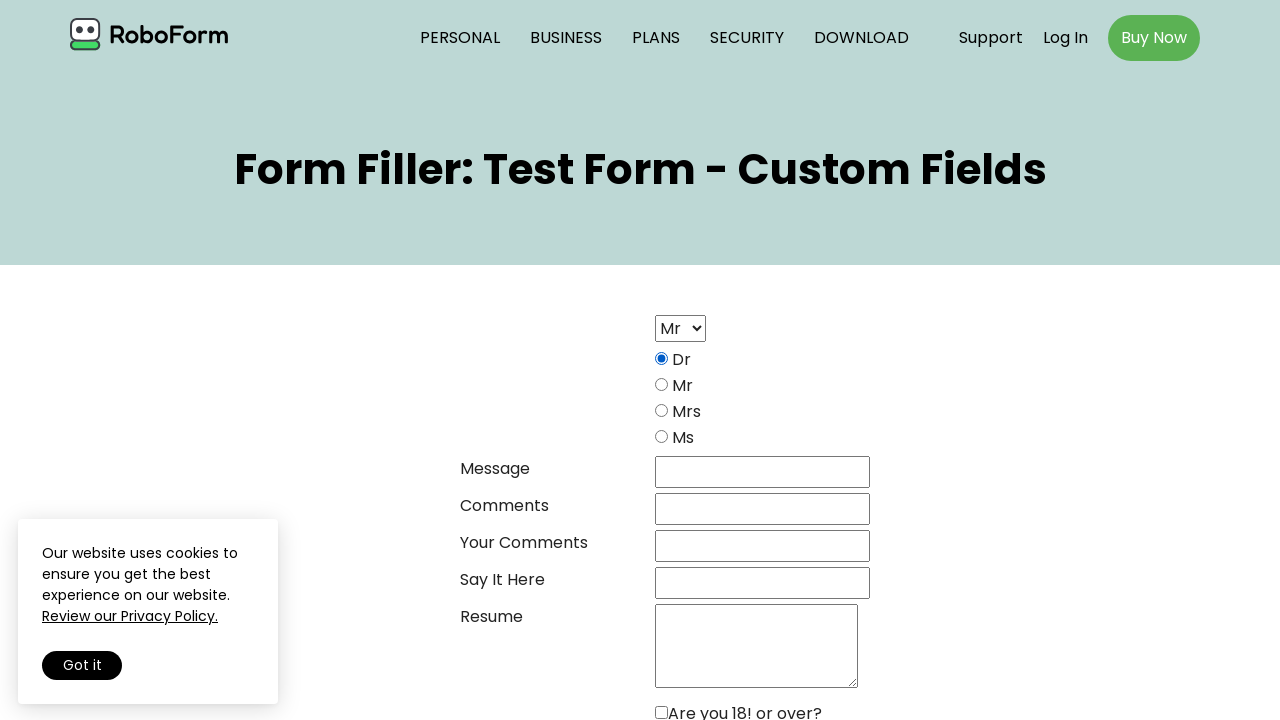

Verified 'Dr' radio button is now checked
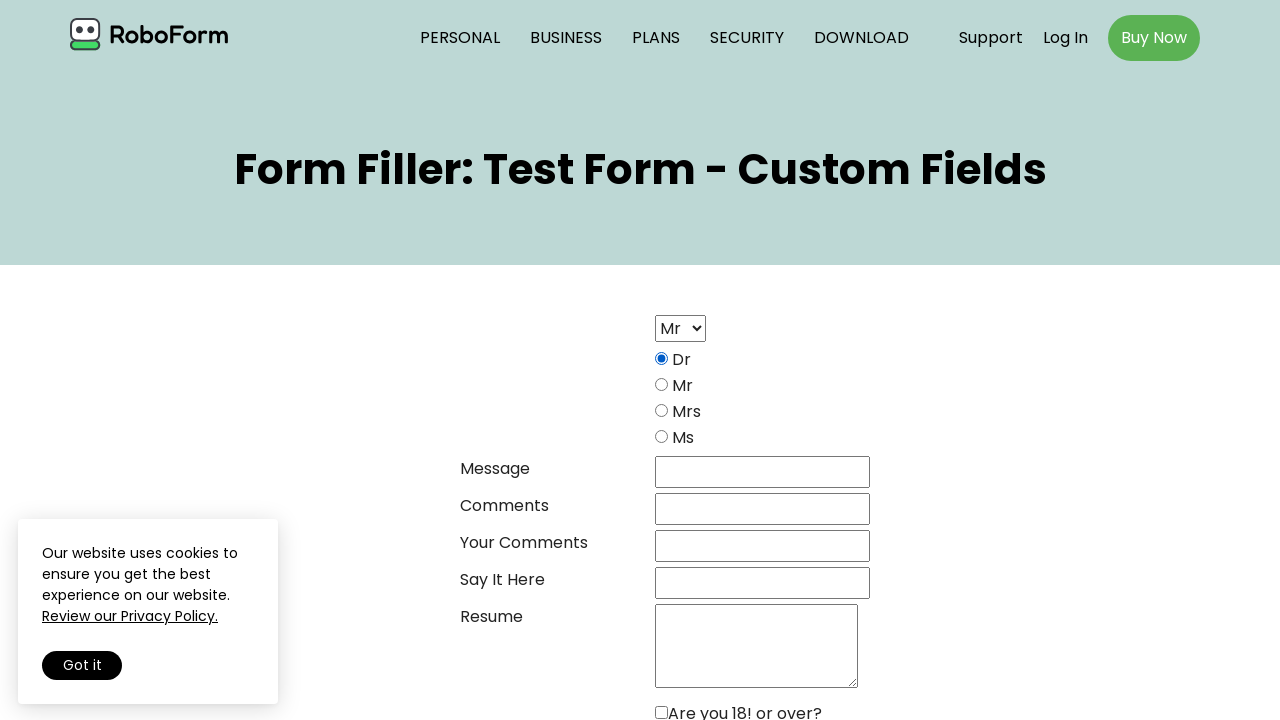

Clicked 'Mrs' radio button at (662, 411) on input[value='Mrs']
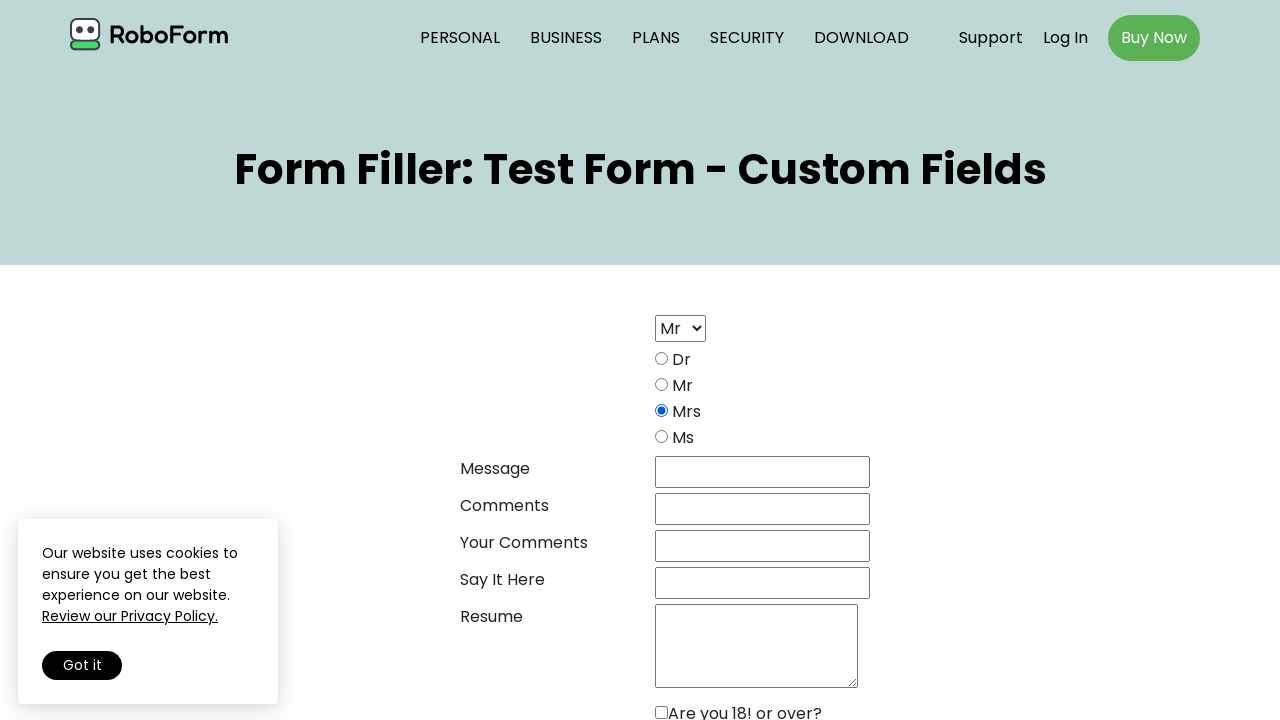

Verified 'Dr' radio button is deselected after selecting 'Mrs'
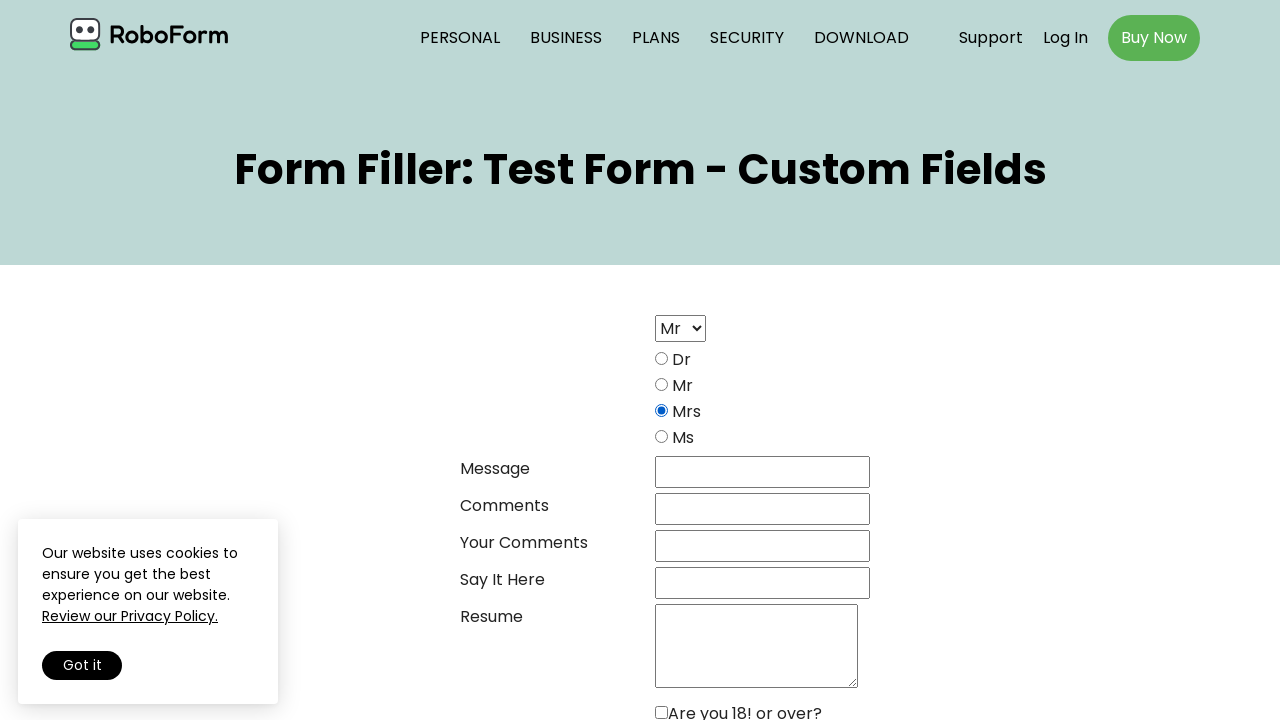

Verified 'Mrs' radio button is now checked
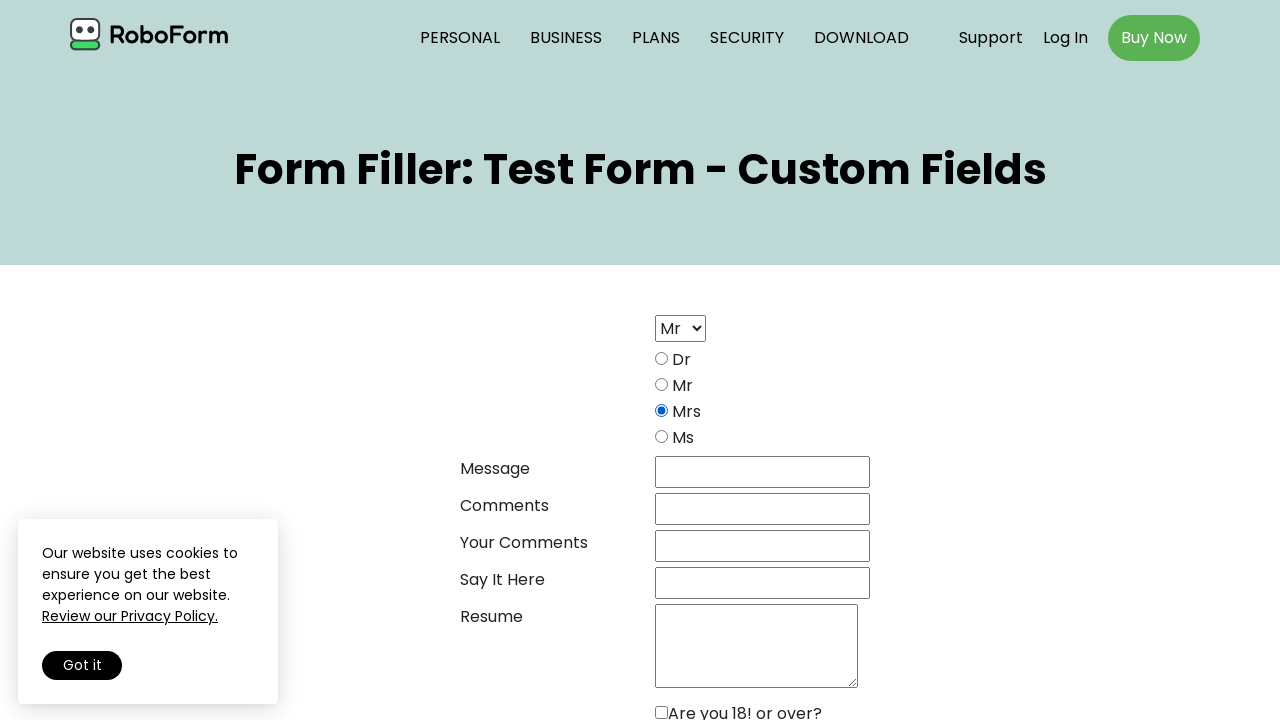

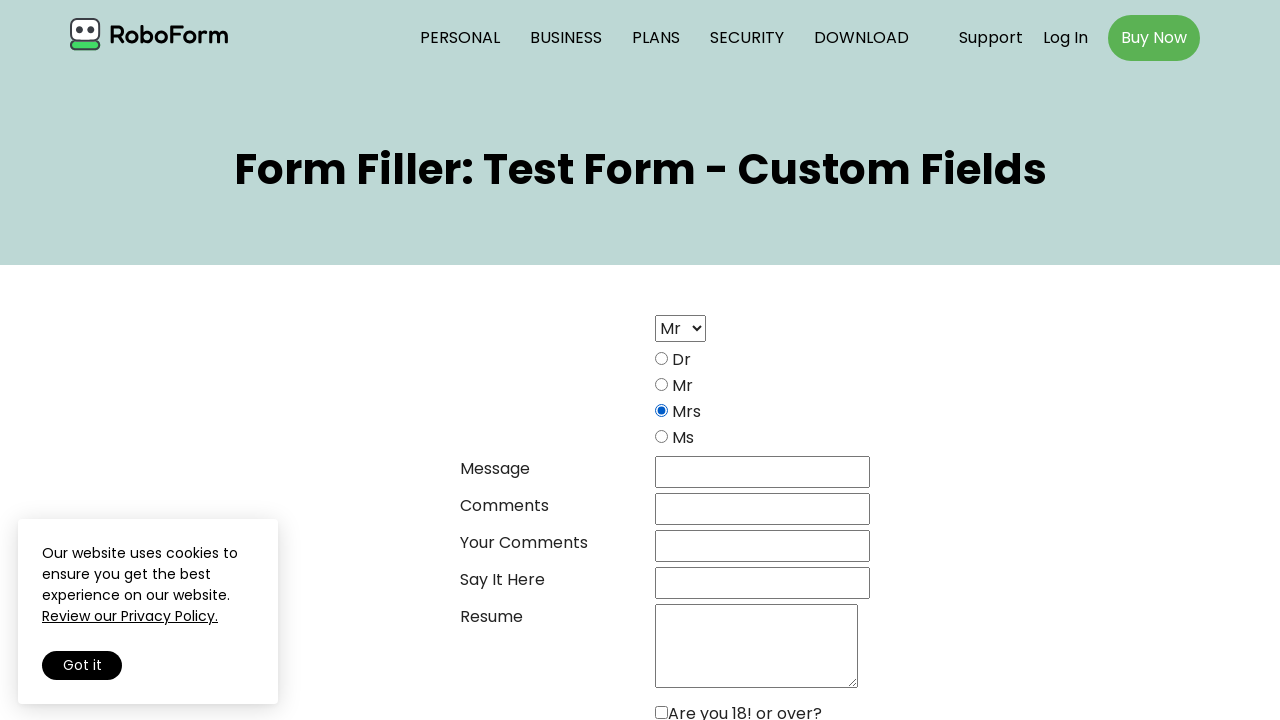